Tests clicking a button that triggers an alert popup, then accepts/dismisses the alert dialog

Starting URL: https://xfinity-bot.github.io/seleniumWeb/

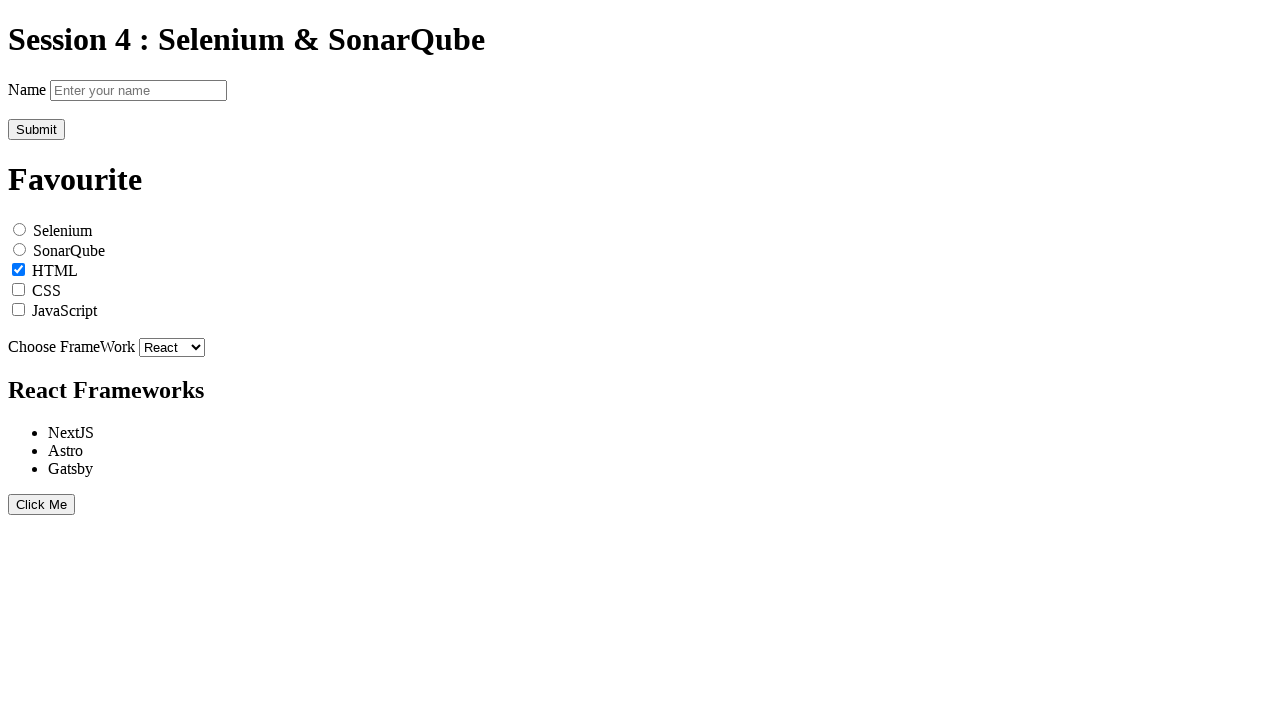

Clicked the button that triggers an alert popup at (42, 504) on .click-me
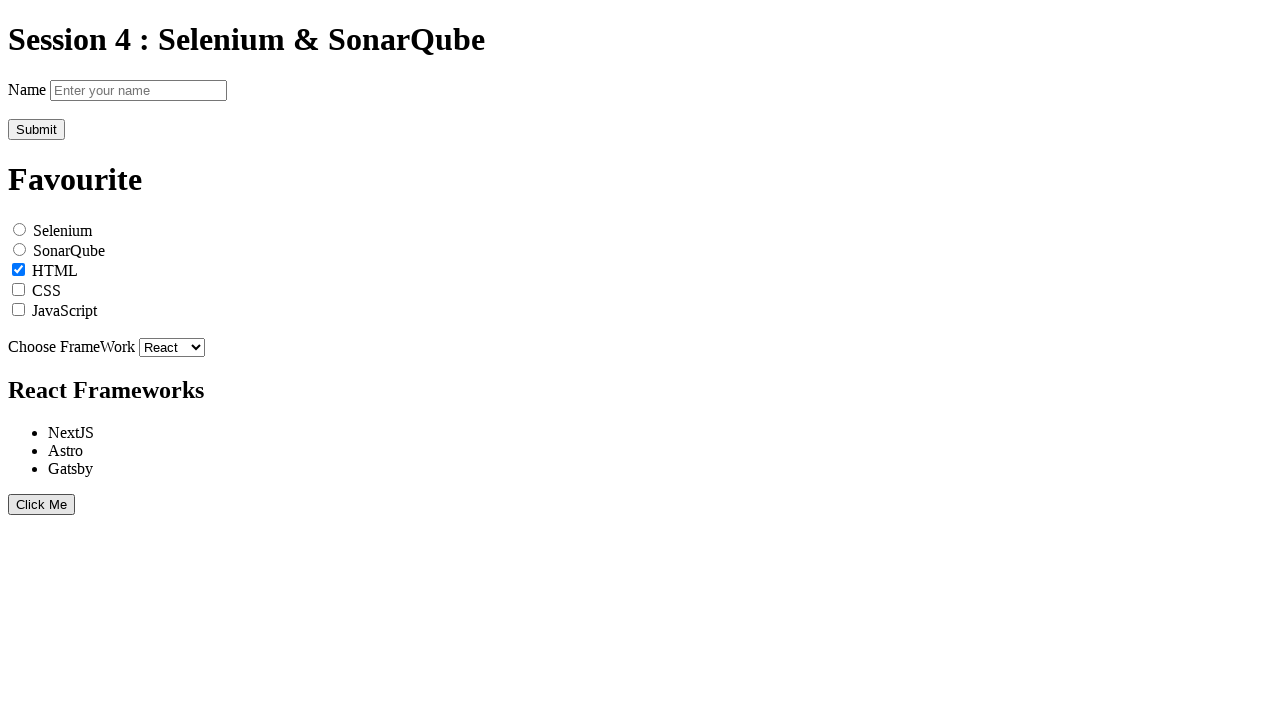

Set up dialog handler to accept alert dialogs
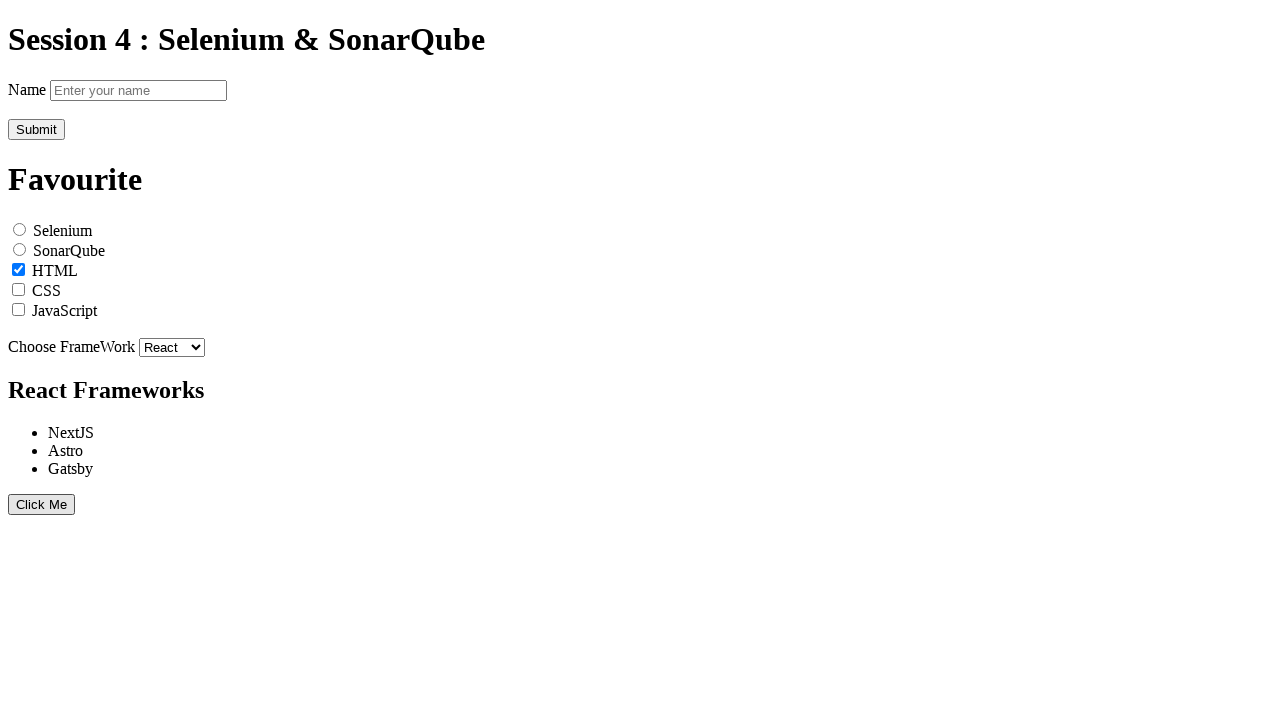

Waited for alert interaction to complete
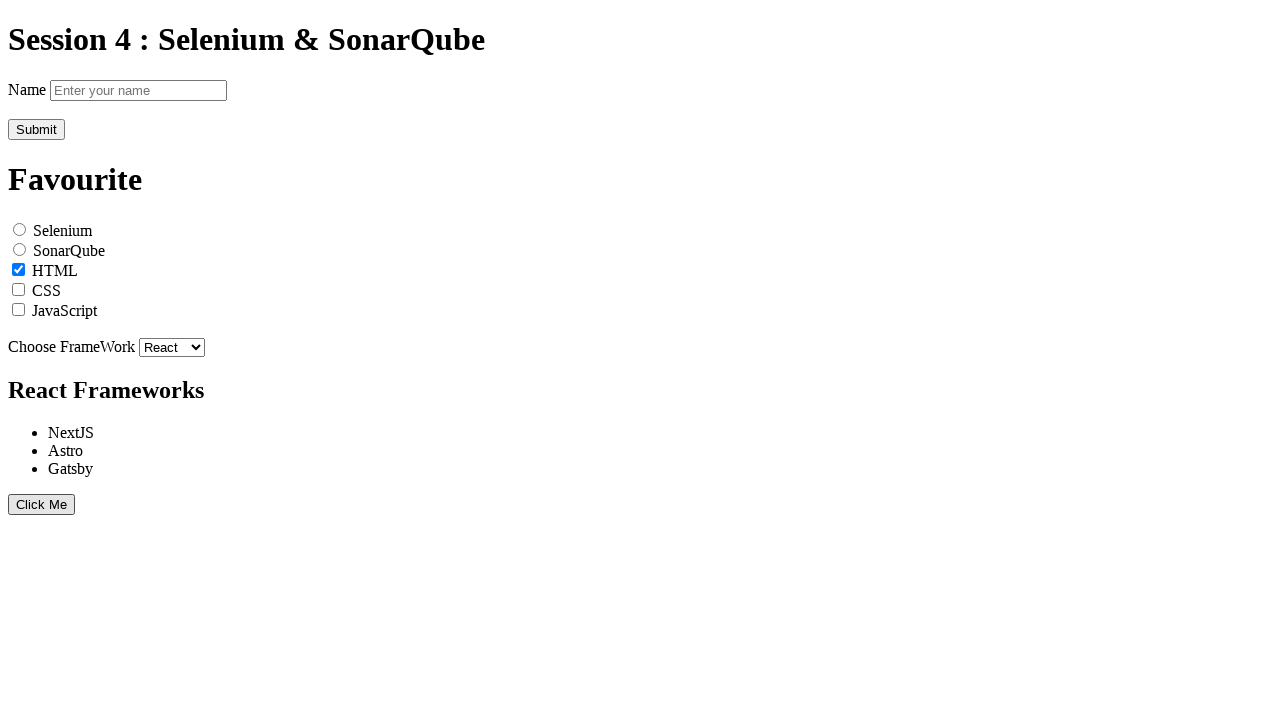

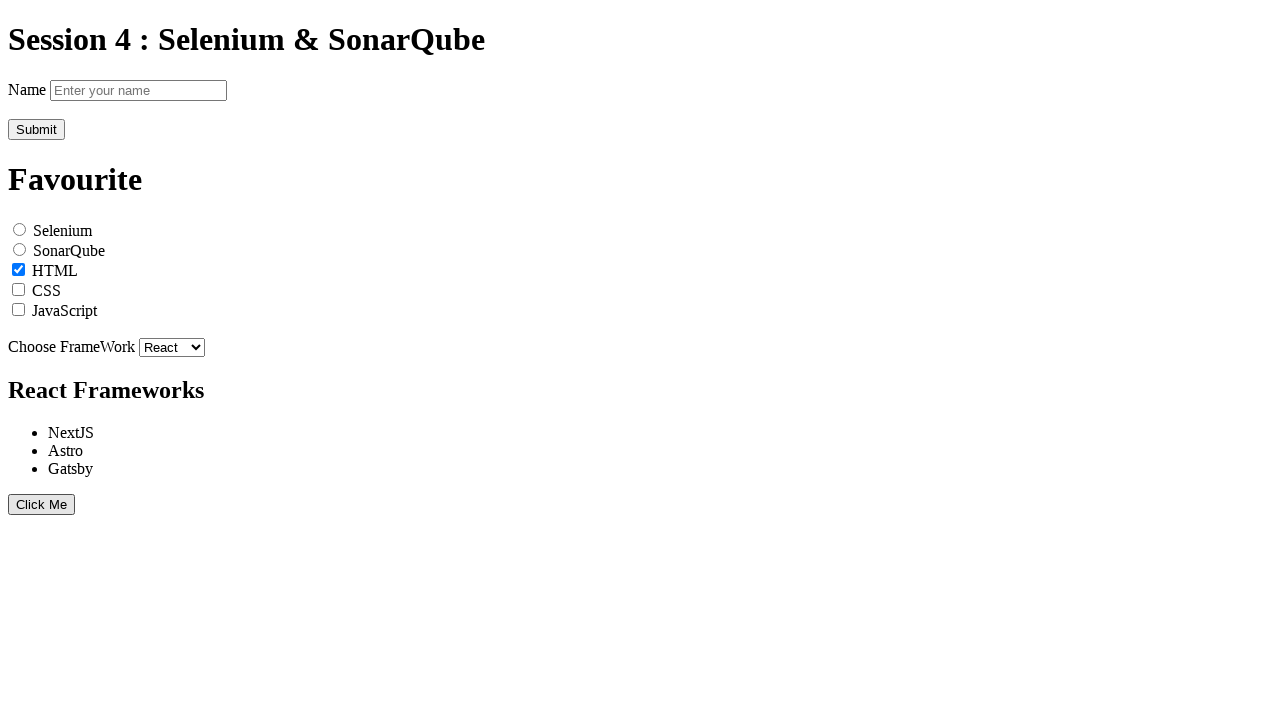